Tests status code interception by navigating to a status codes page, clicking on the 404 link, and verifying that a mocked response is displayed instead of the actual 404 page.

Starting URL: https://the-internet.herokuapp.com/status_codes

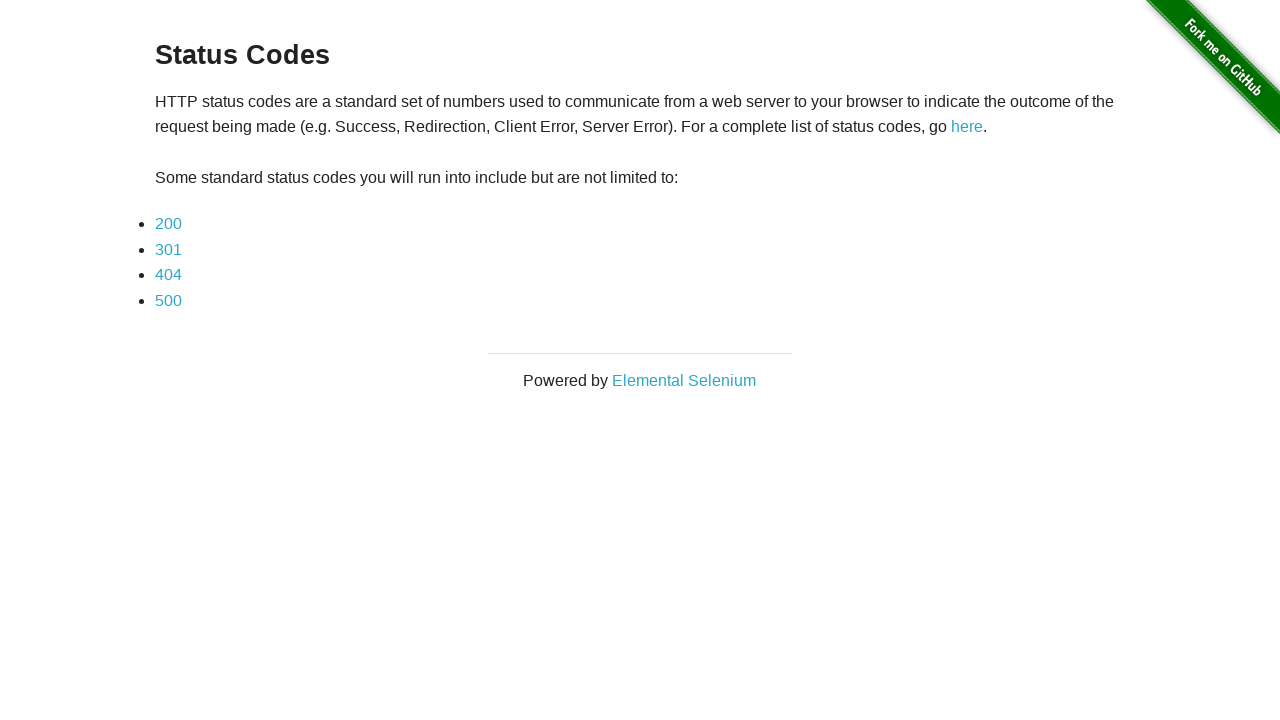

Navigated to status codes page
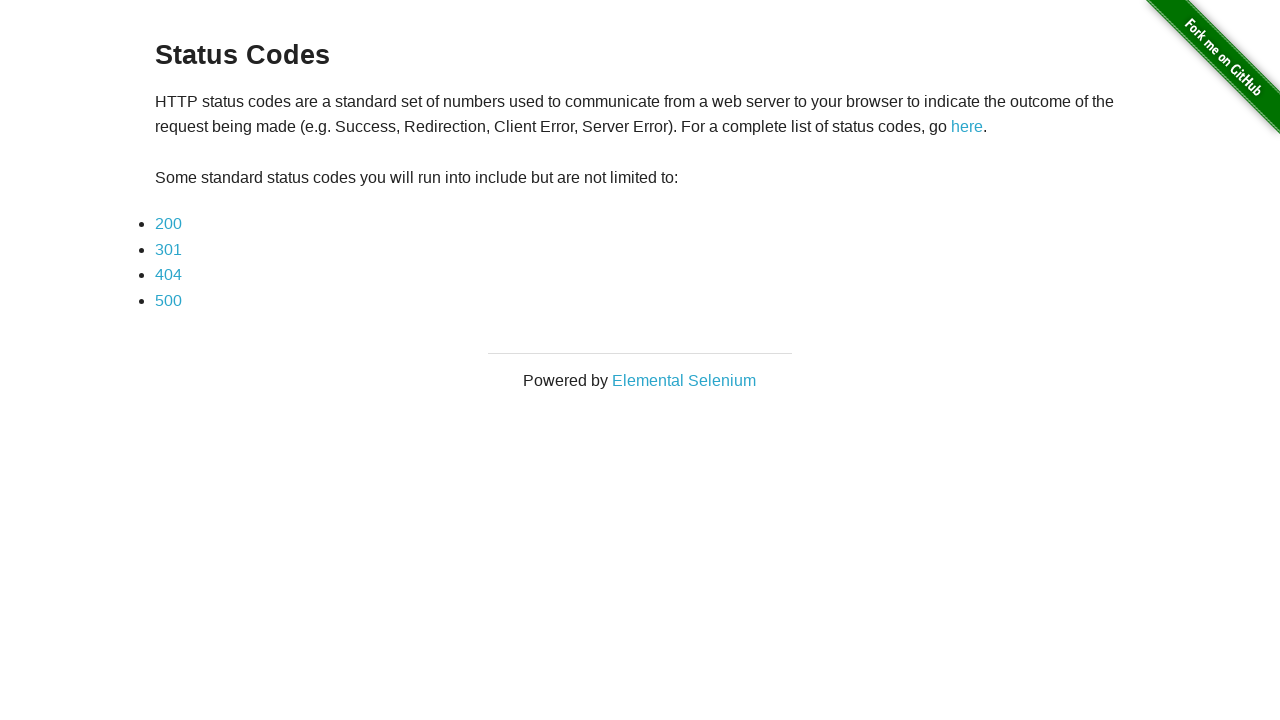

Set up route interception to mock 404 status code with success response
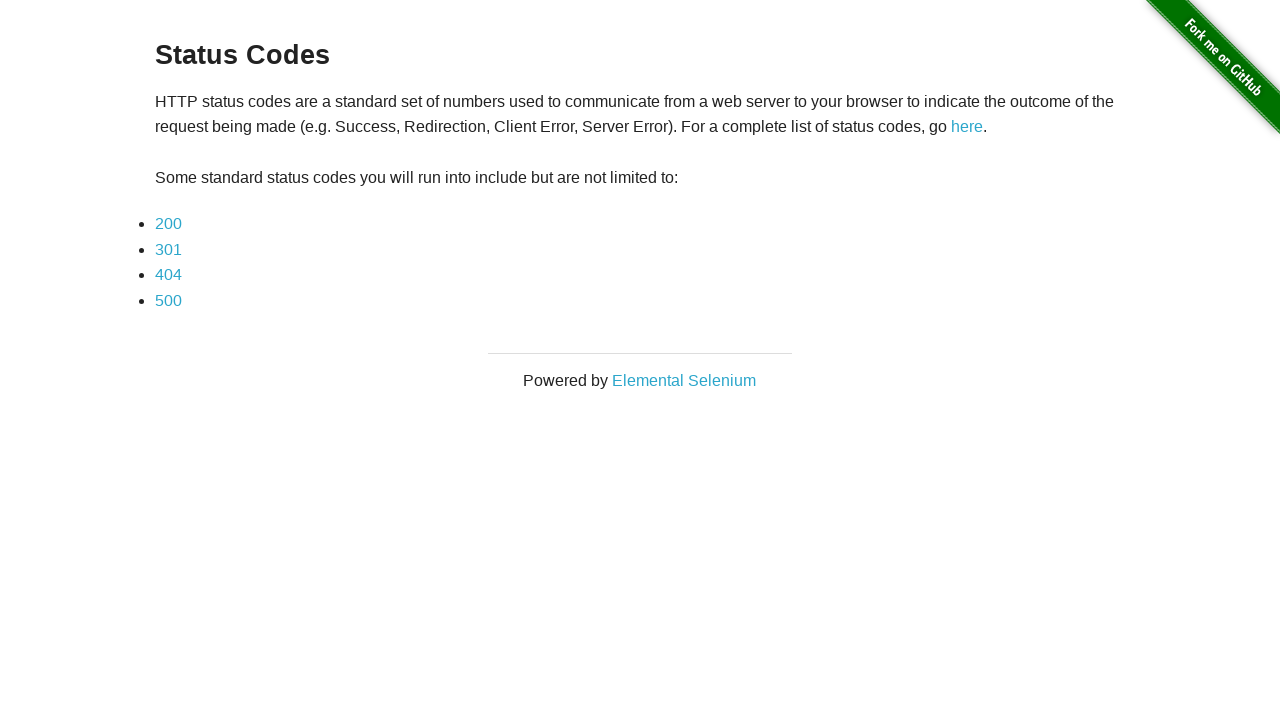

Clicked on the 404 link at (168, 275) on internal:text="404"i
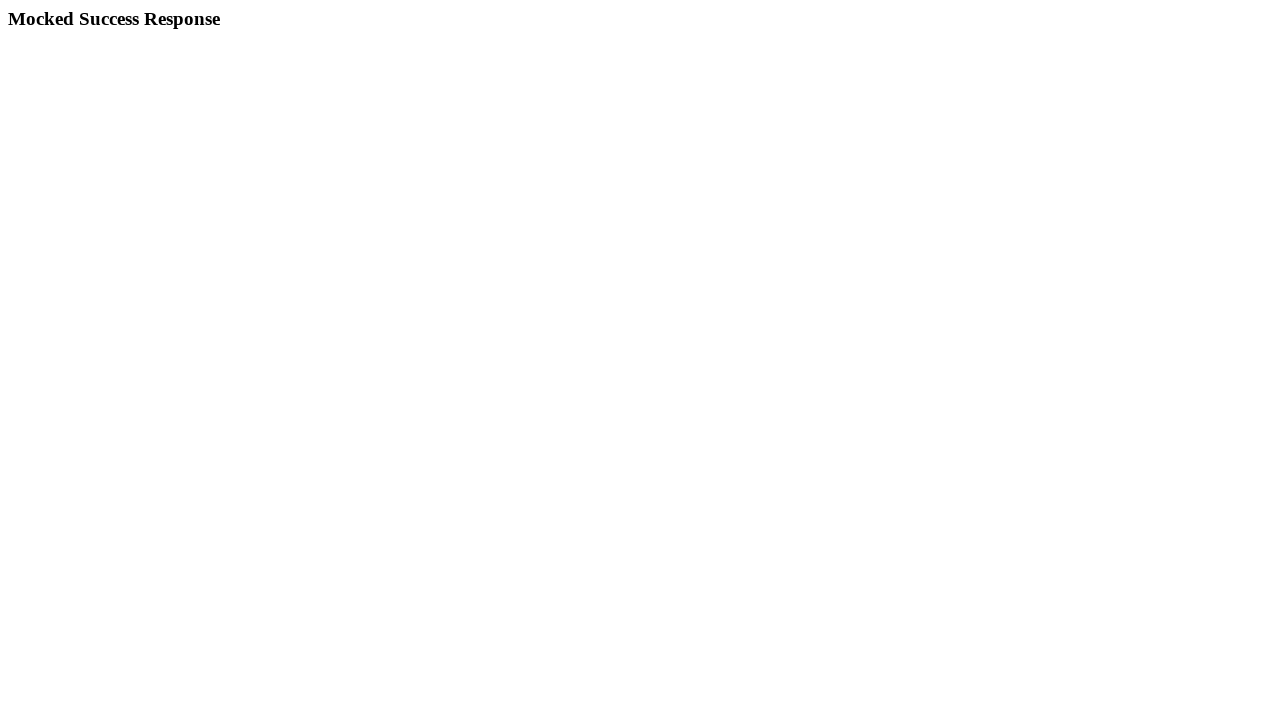

Waited for mocked success response to load
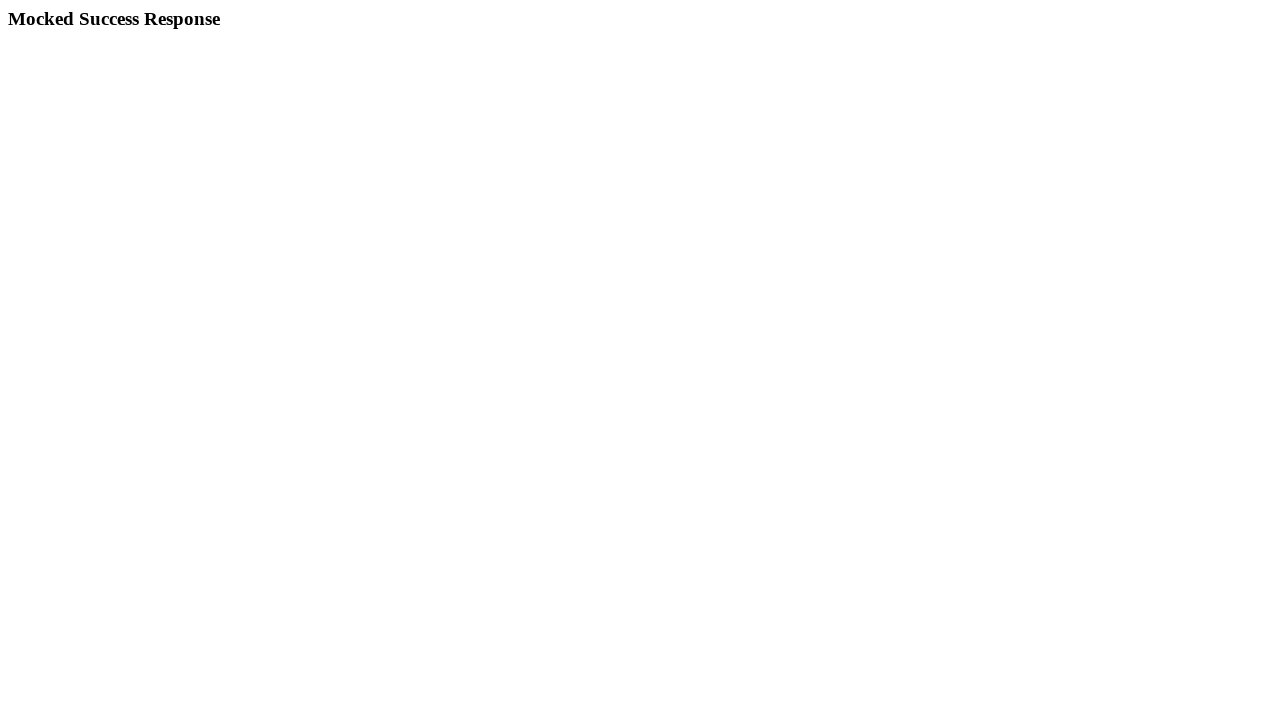

Verified that mocked success response header is visible instead of actual 404 page
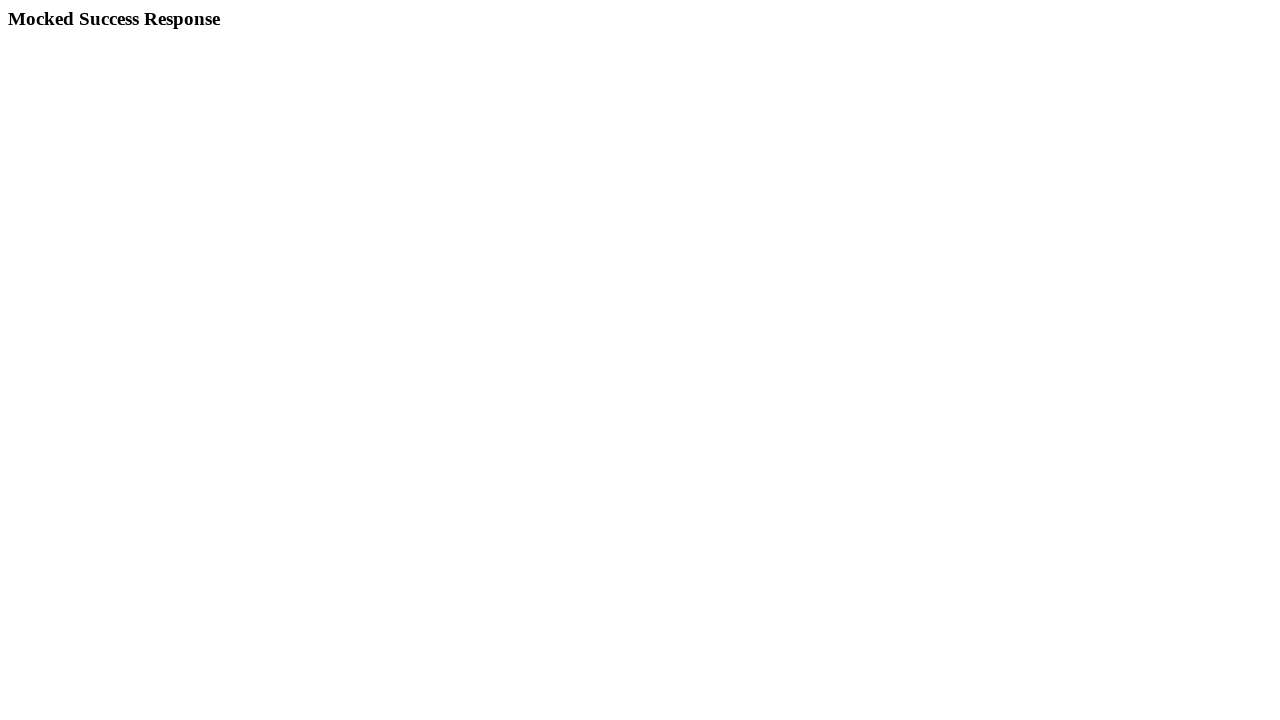

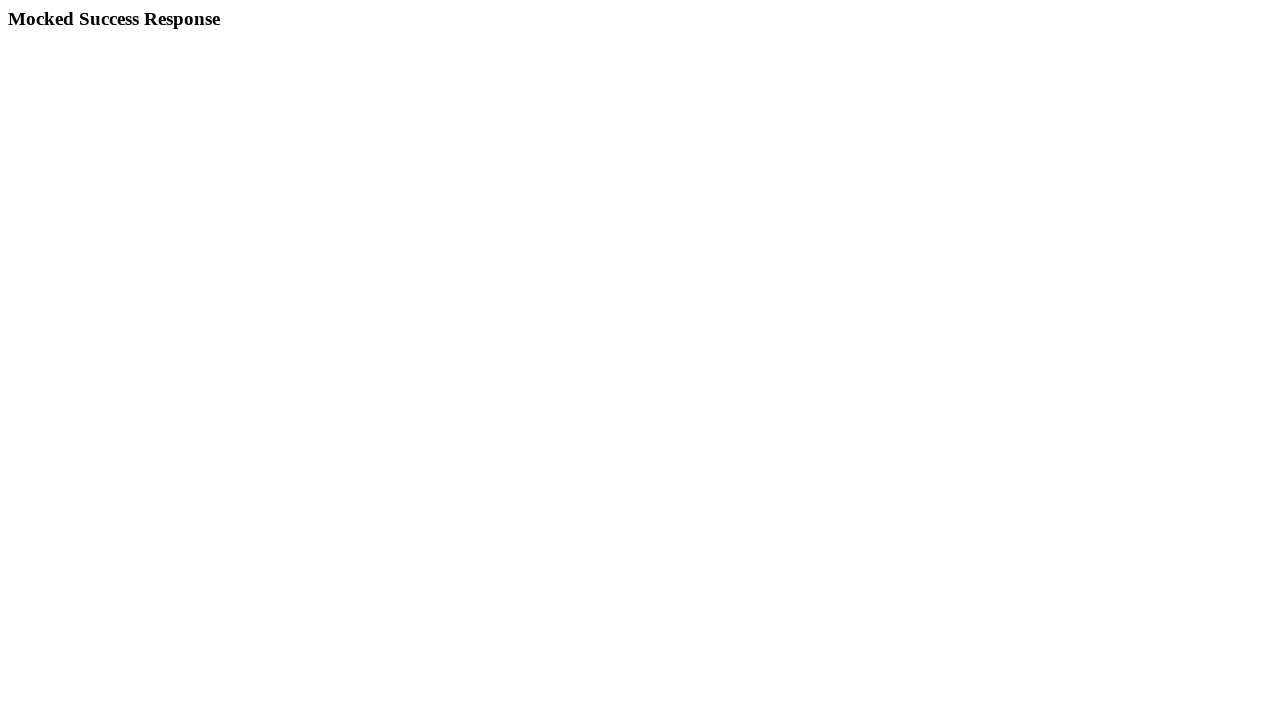